Tests dynamic loading functionality by clicking on Example 1 link, starting the loading process, and verifying that hidden text becomes visible

Starting URL: https://the-internet.herokuapp.com/dynamic_loading

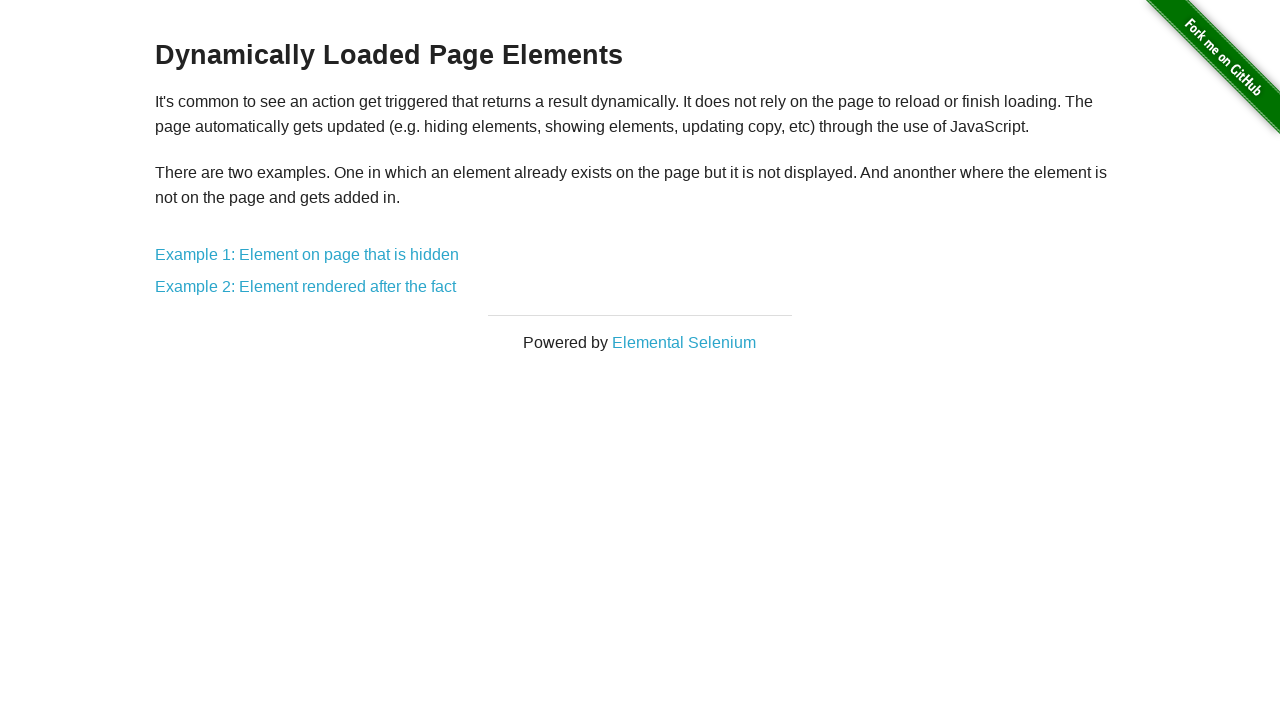

Clicked on Example 1 link for hidden element dynamic loading at (307, 255) on text=Example 1: Element on page that is hidden
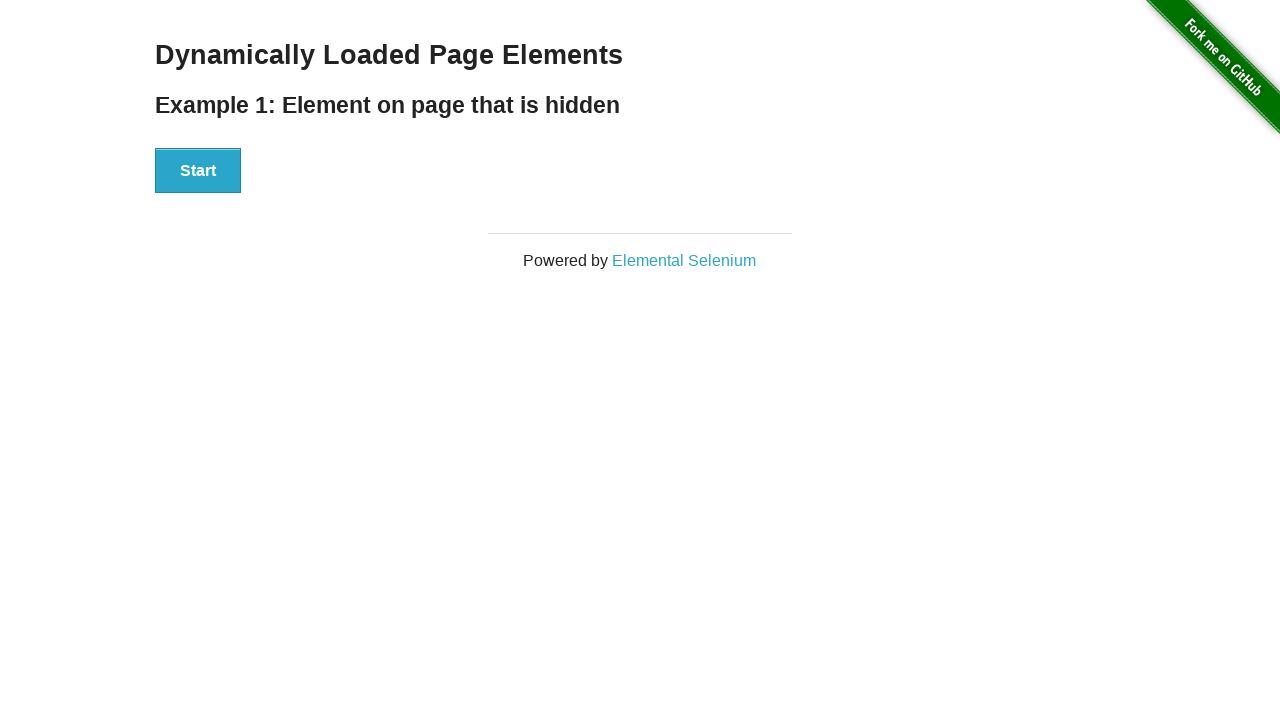

Clicked the Start button to begin dynamic loading process at (198, 171) on #start button
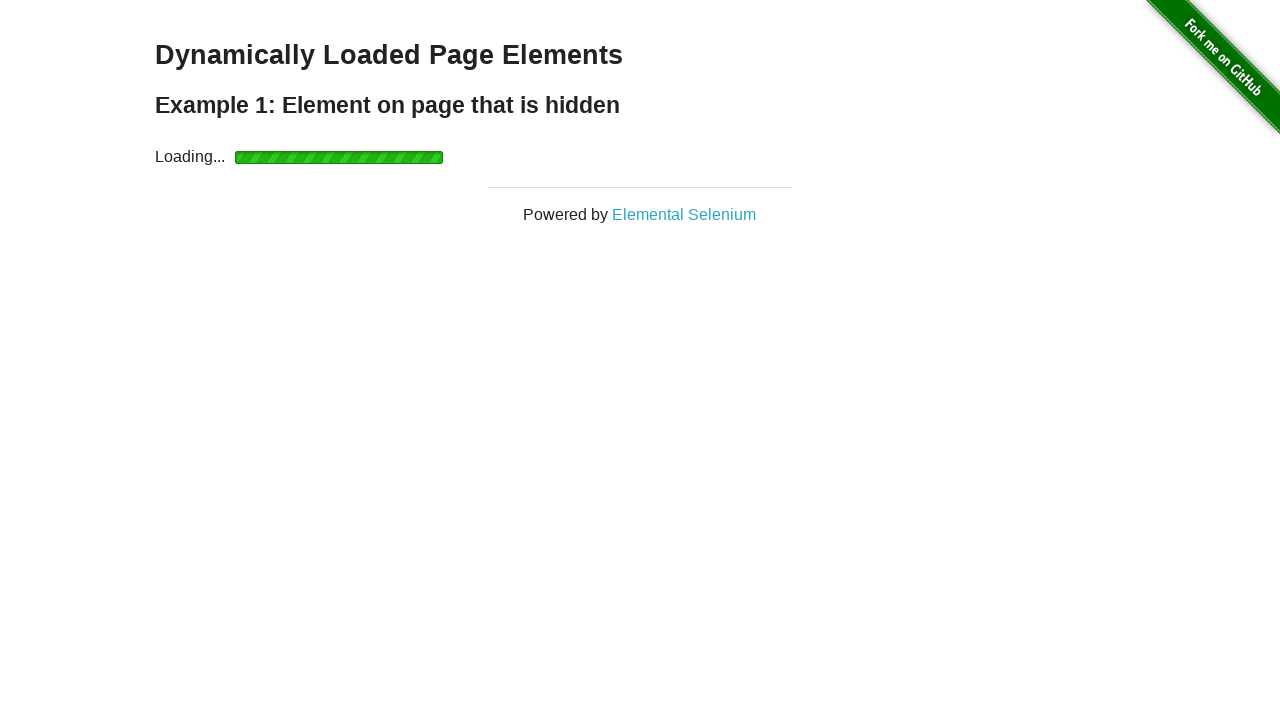

Dynamically loaded text became visible in finish element
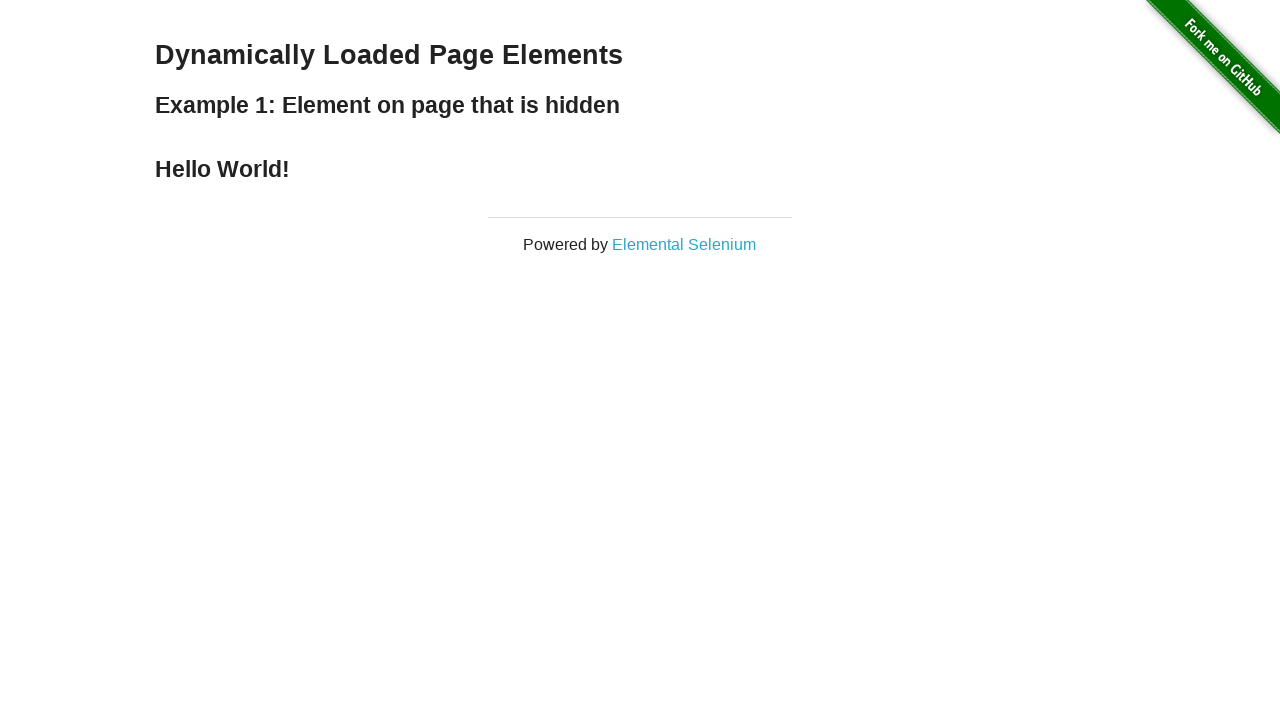

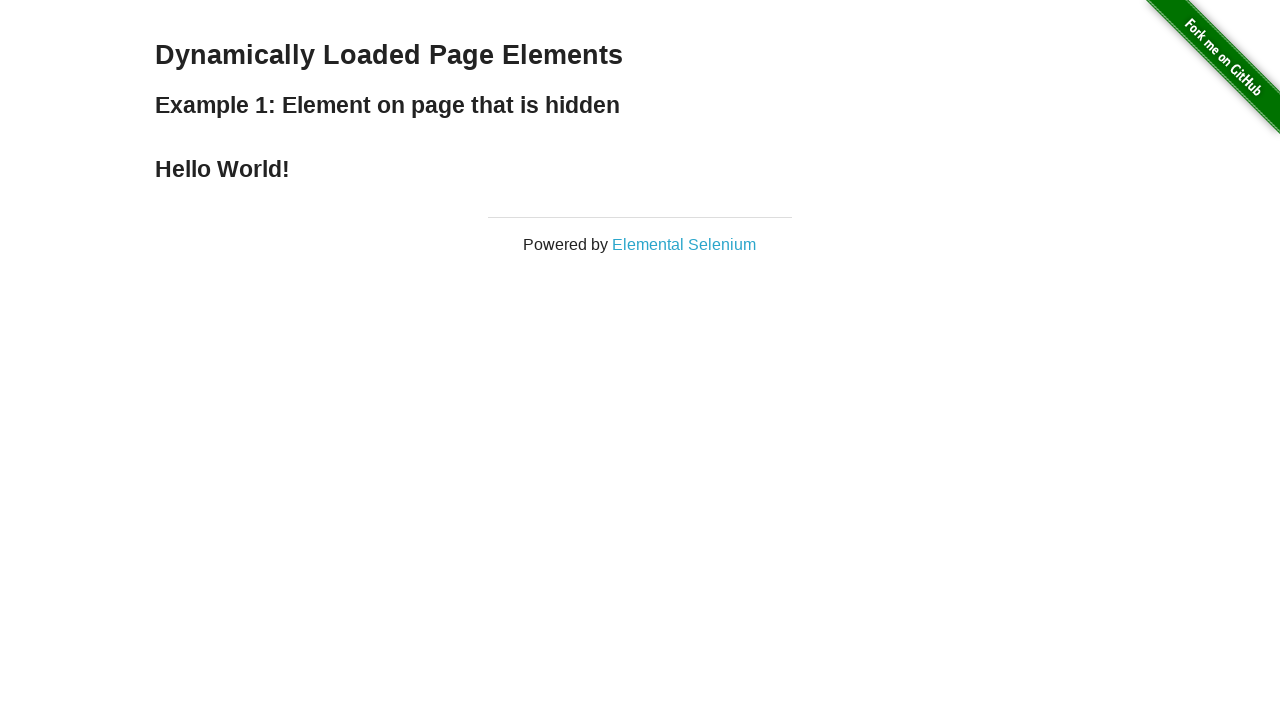